Tests different types of JavaScript alerts including simple alert, confirm dialog, and prompt dialog

Starting URL: http://demo.automationtesting.in/Alerts.html

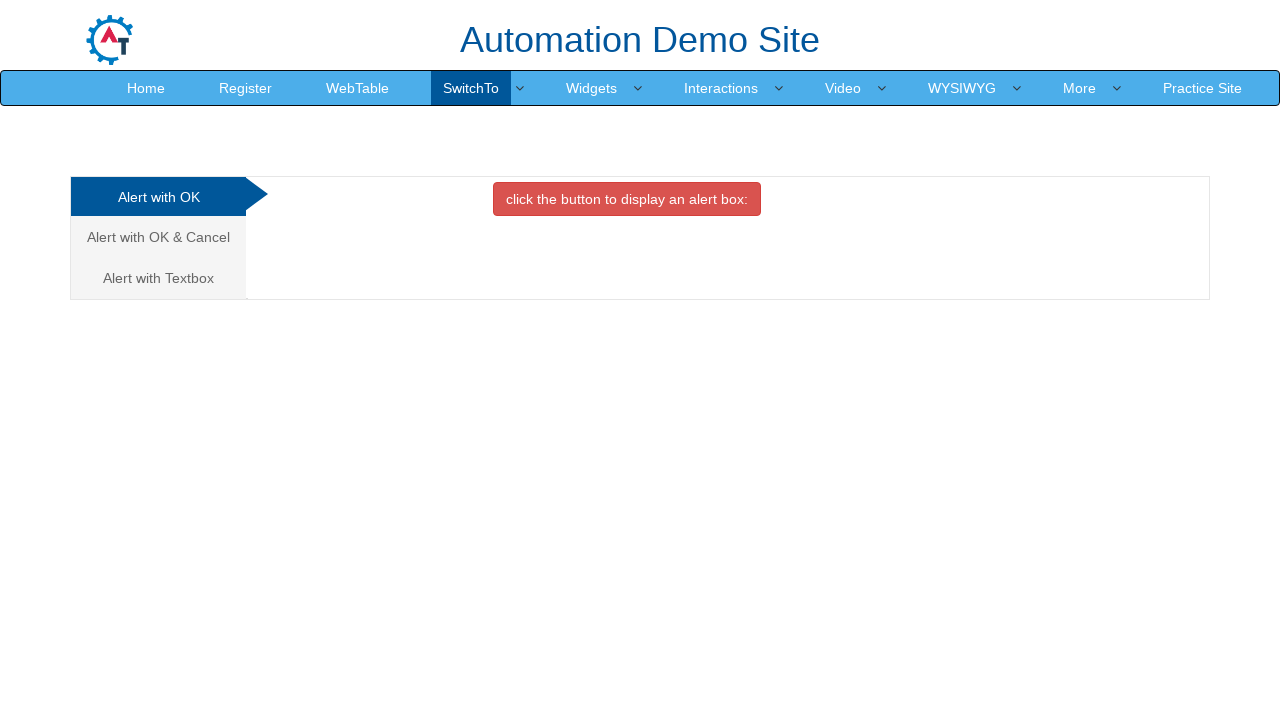

Clicked button to display alert box at (627, 199) on button[onclick='alertbox()']
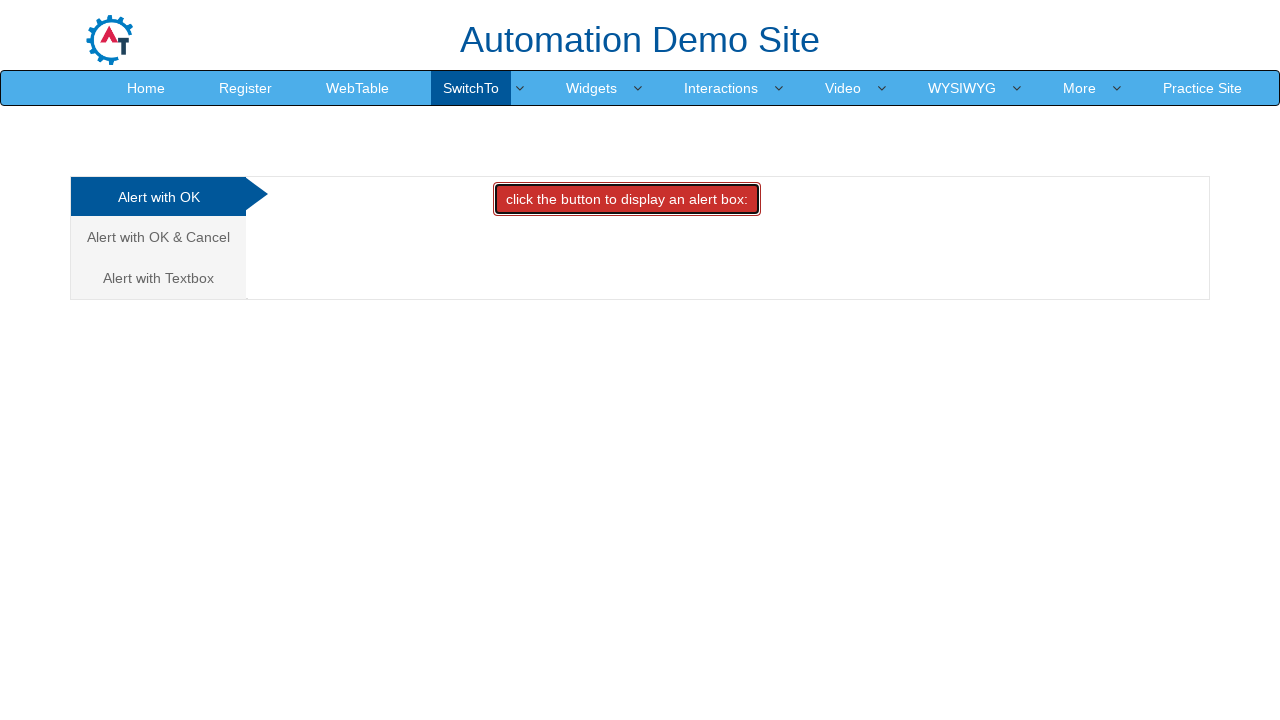

Set up dialog handler to accept alert
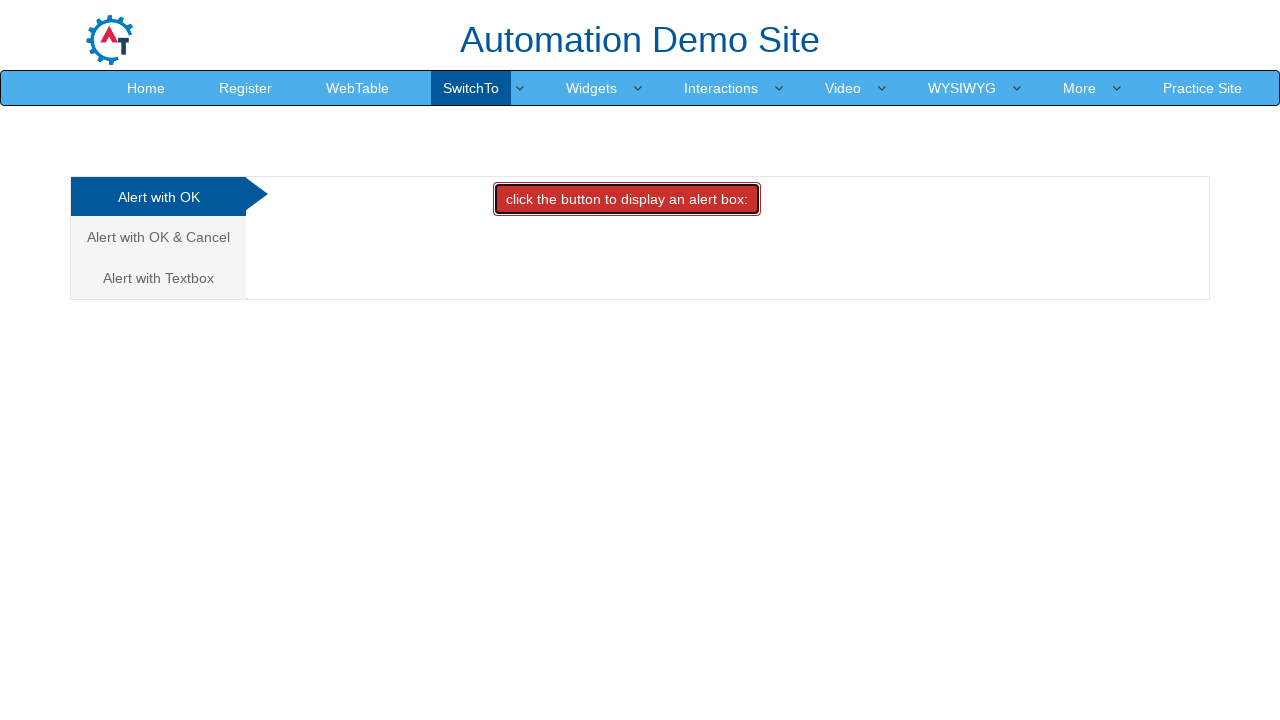

Waited 2 seconds for alert to be processed
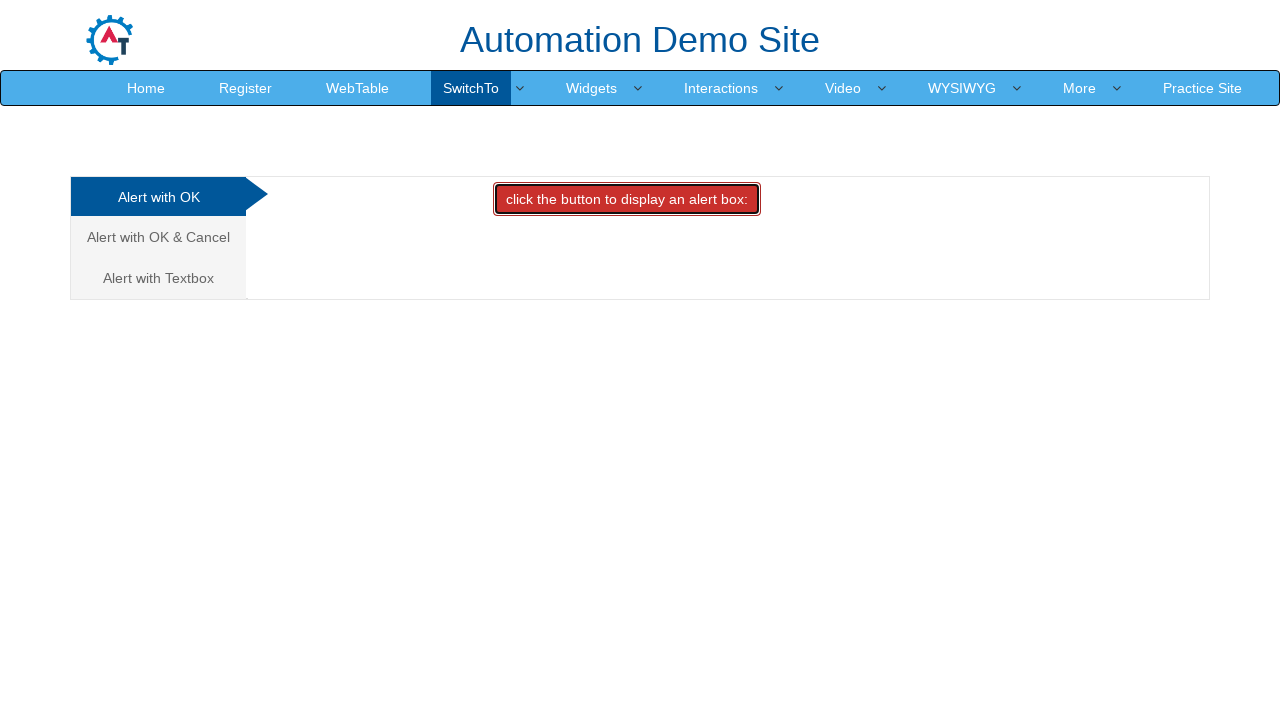

Clicked on 'Alert with OK & Cancel' tab at (158, 237) on xpath=(//a[@data-toggle='tab'])[2]
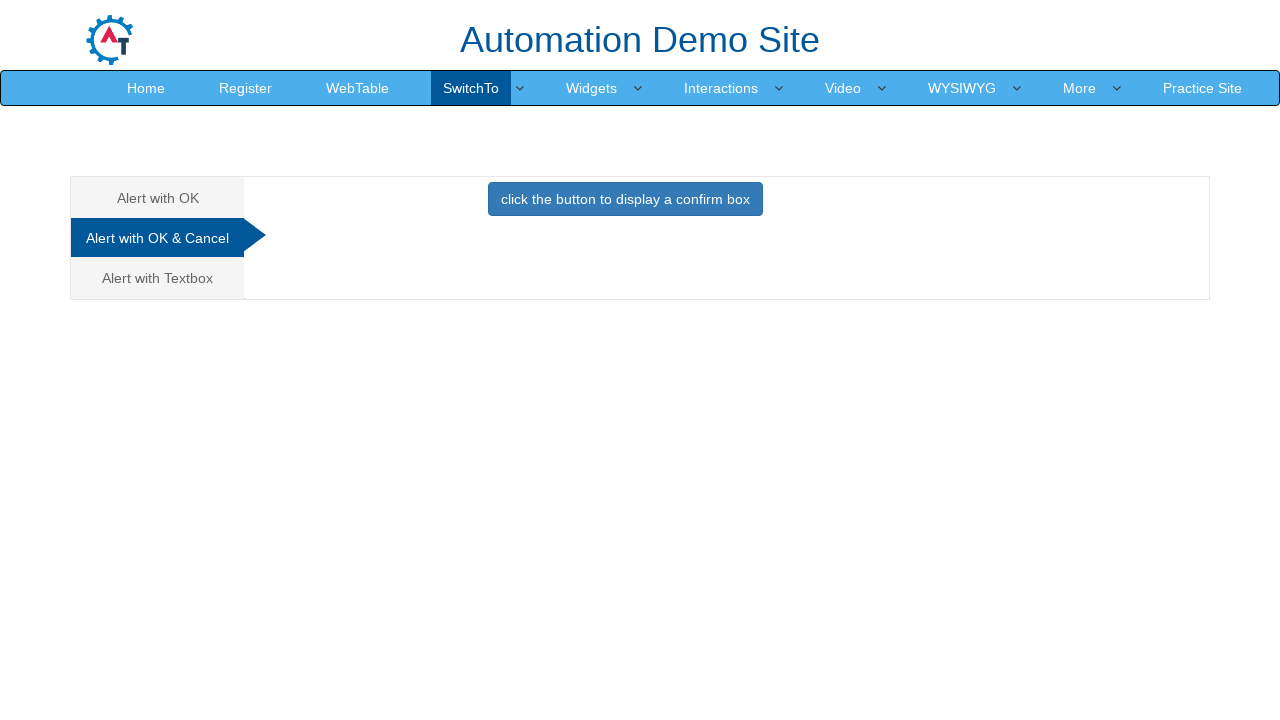

Clicked button to display confirm dialog at (625, 199) on button.btn.btn-primary
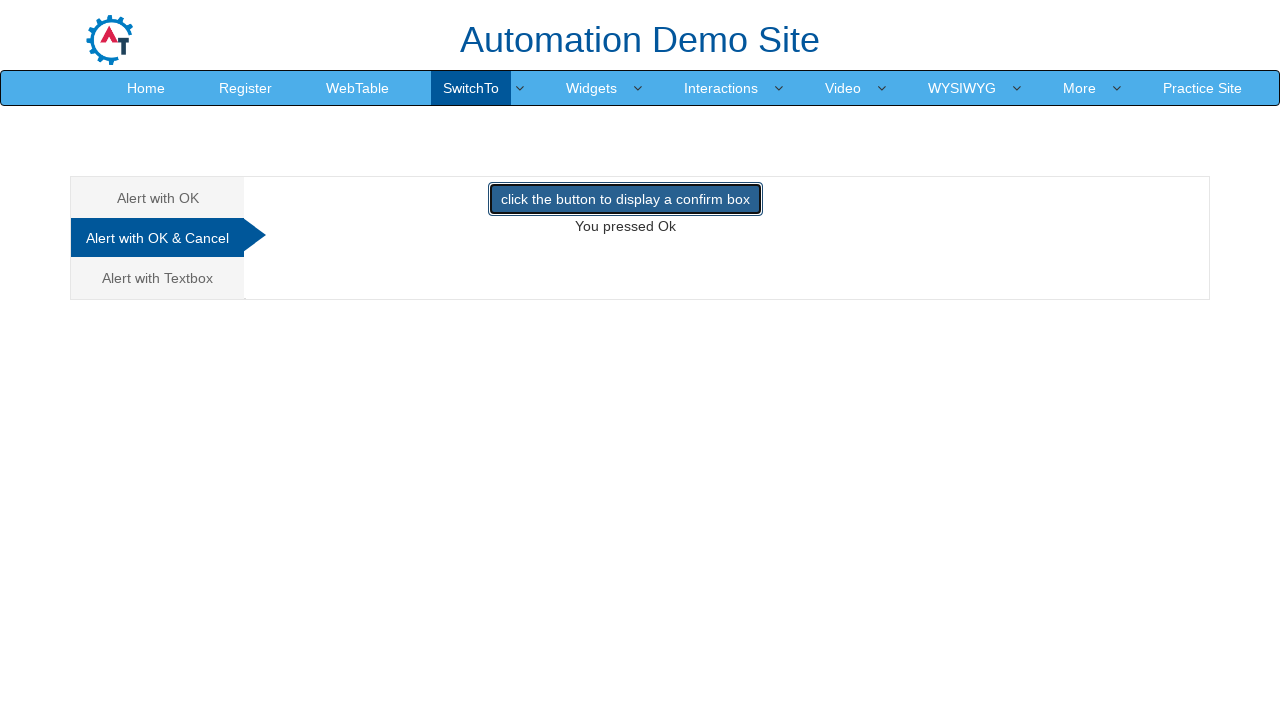

Set up dialog handler to dismiss confirm dialog
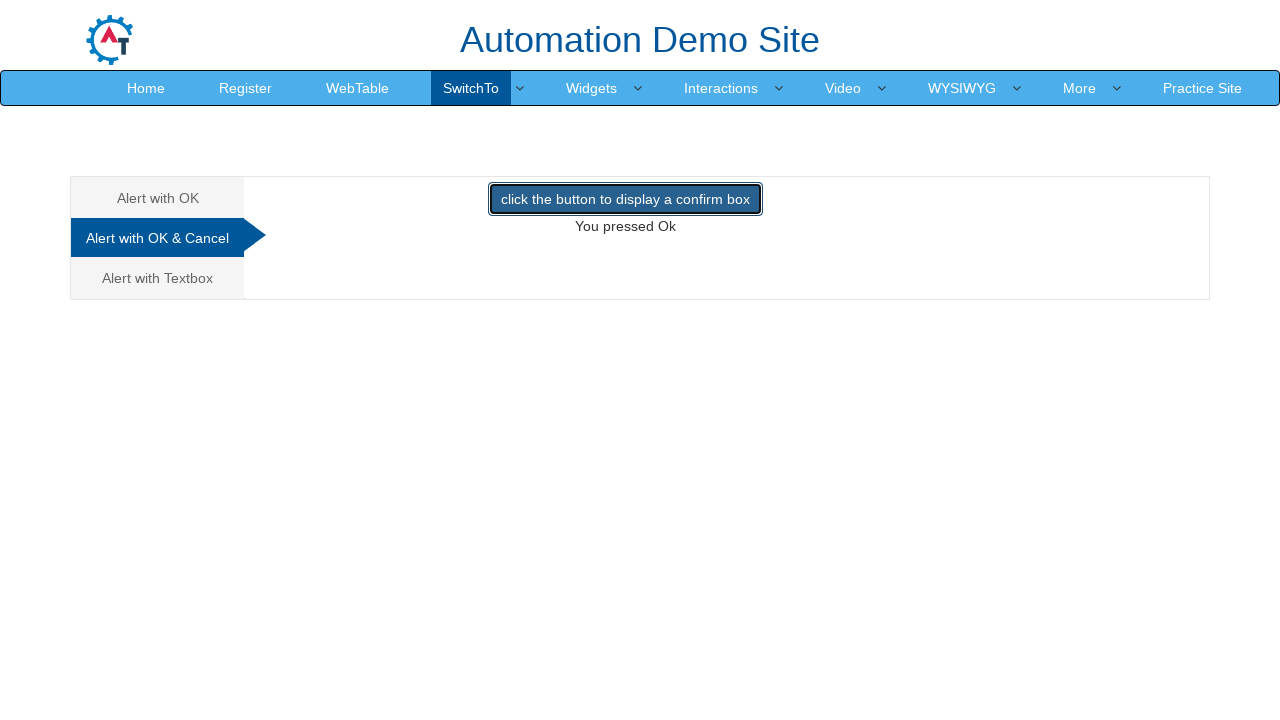

Clicked on 'Alert with Textbox' tab at (158, 278) on xpath=(//a[@data-toggle='tab'])[3]
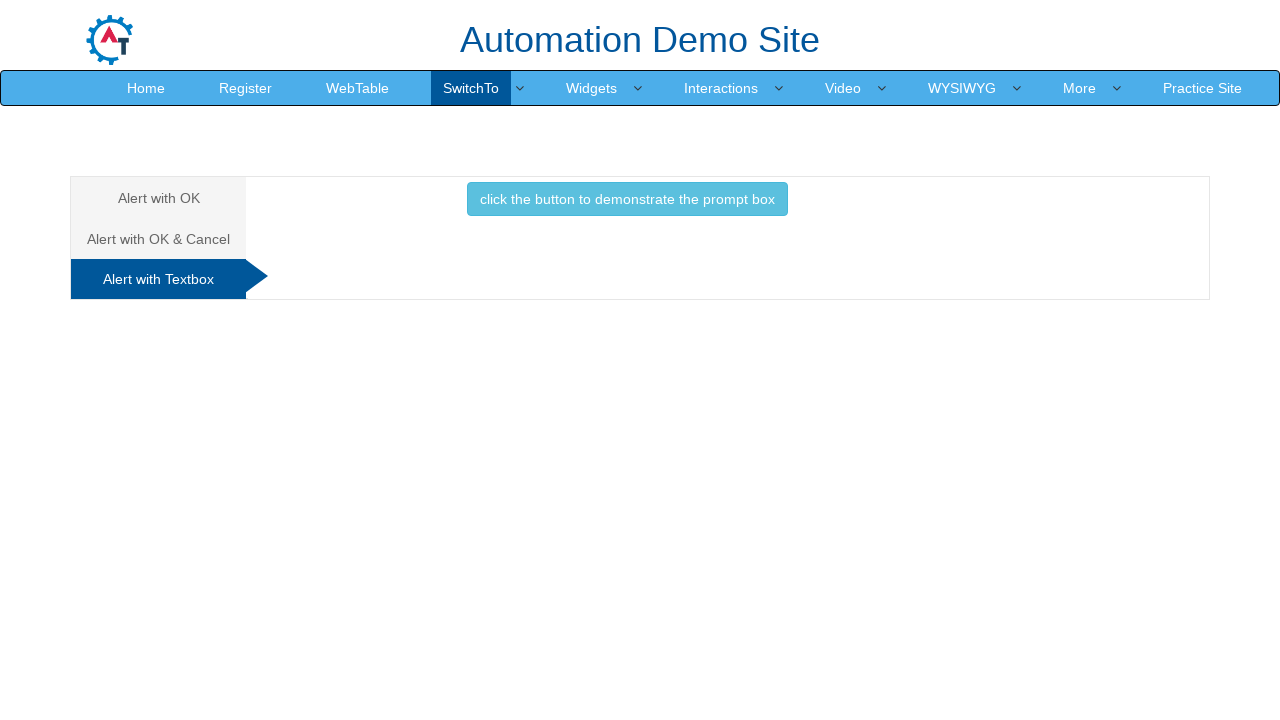

Set up dialog handler to accept prompt with text 'Erol'
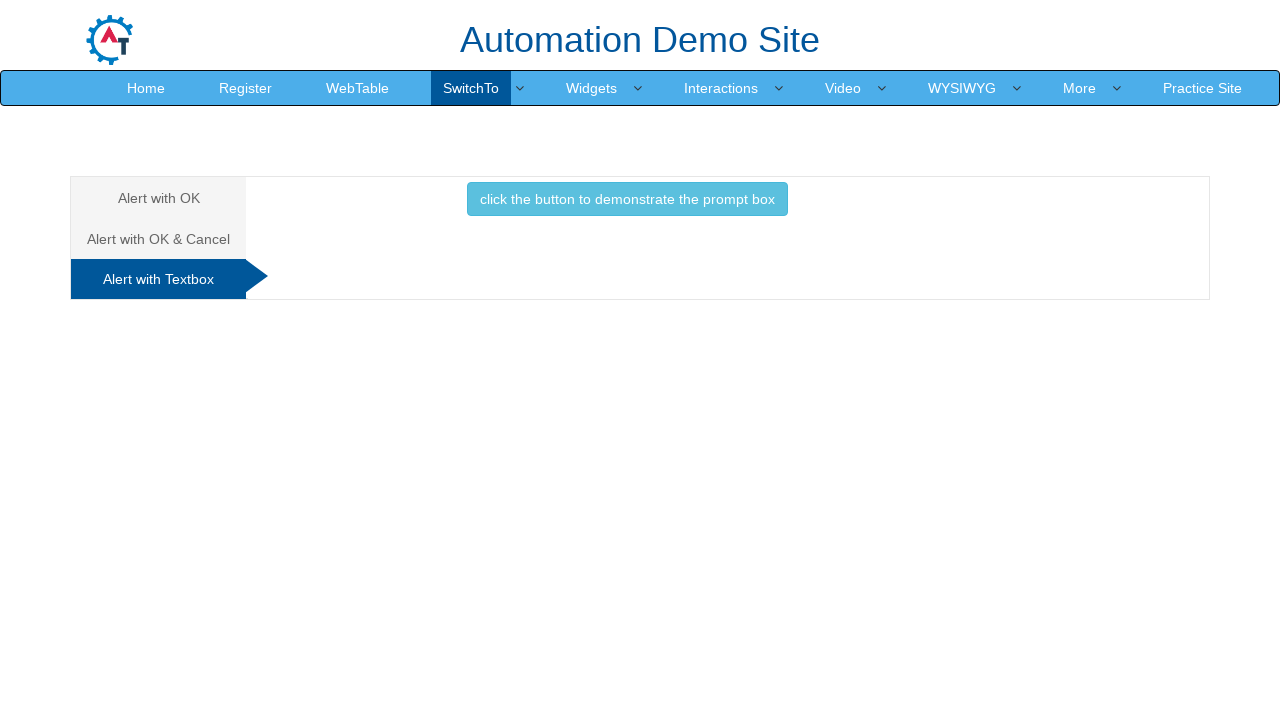

Clicked button to demonstrate prompt box at (627, 199) on button[onclick='promptbox()']
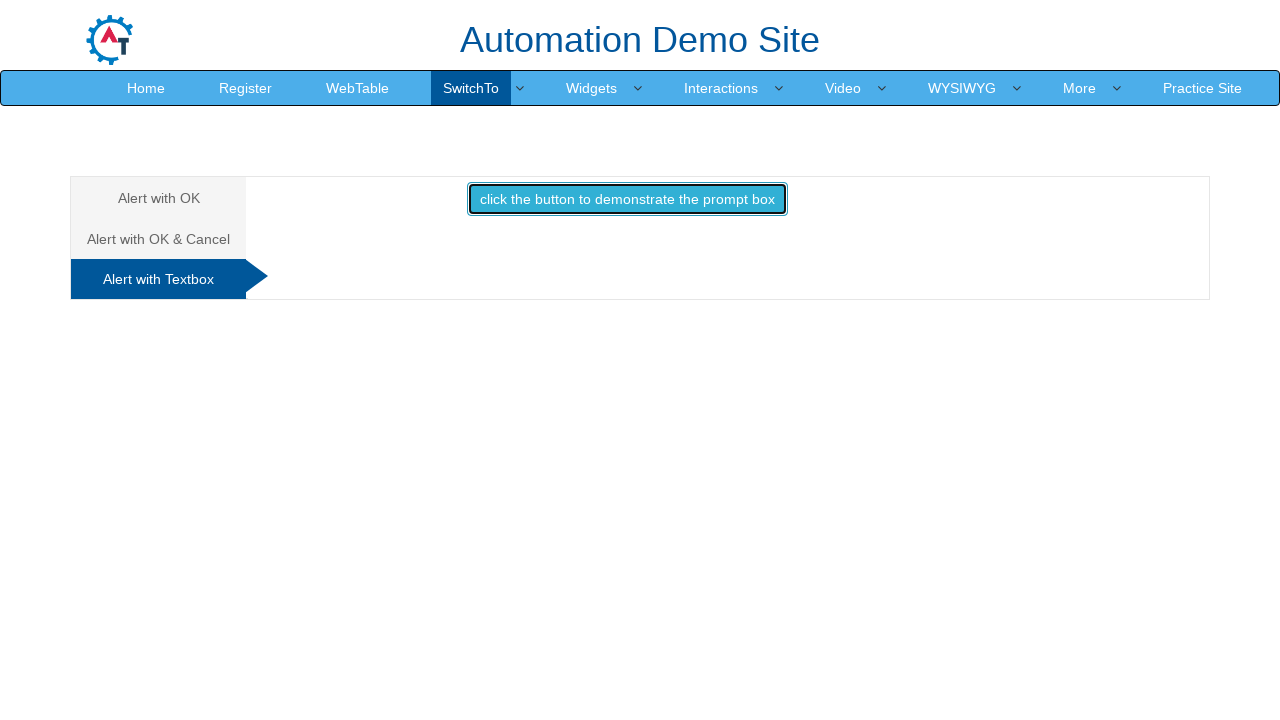

Waited 3 seconds for prompt response to be processed
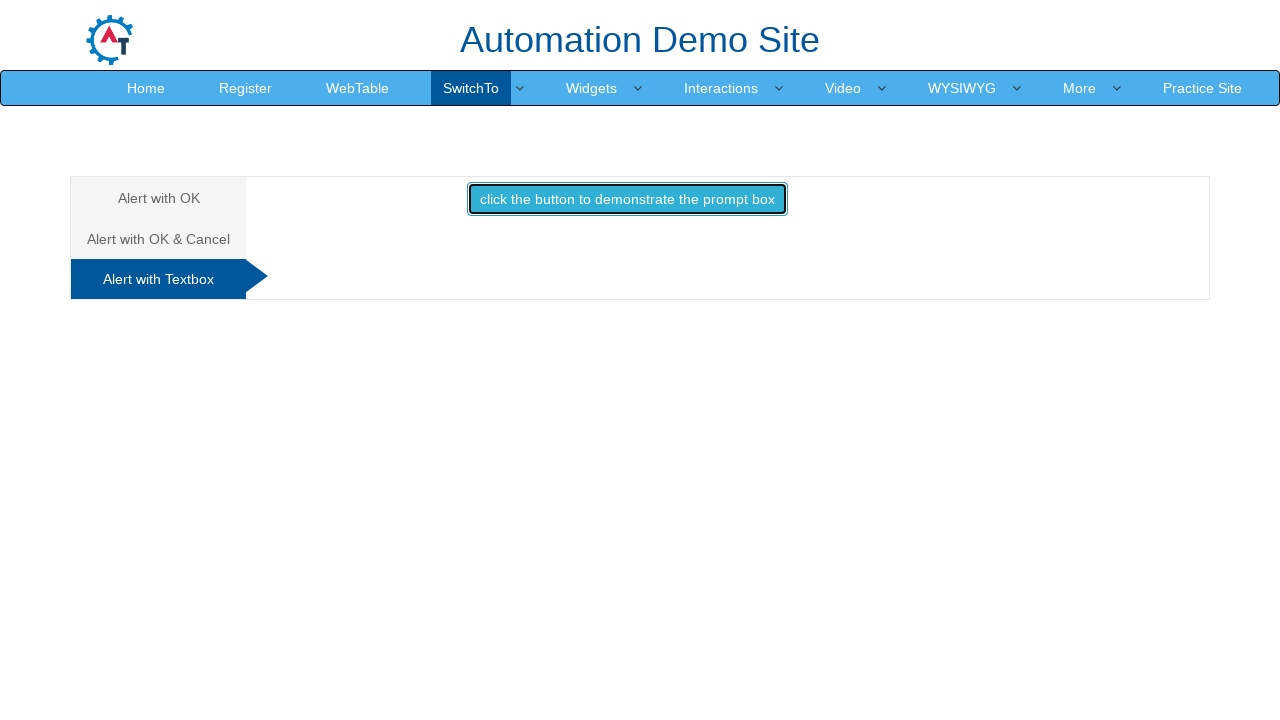

Retrieved result text: 
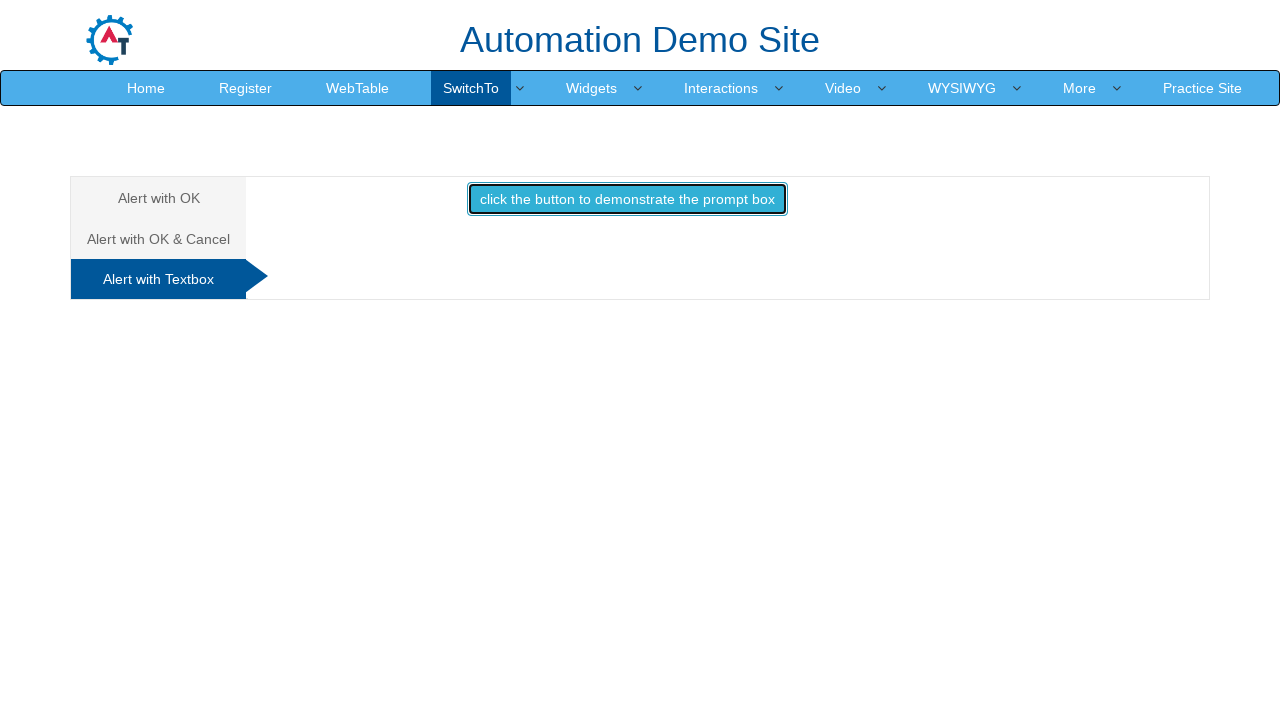

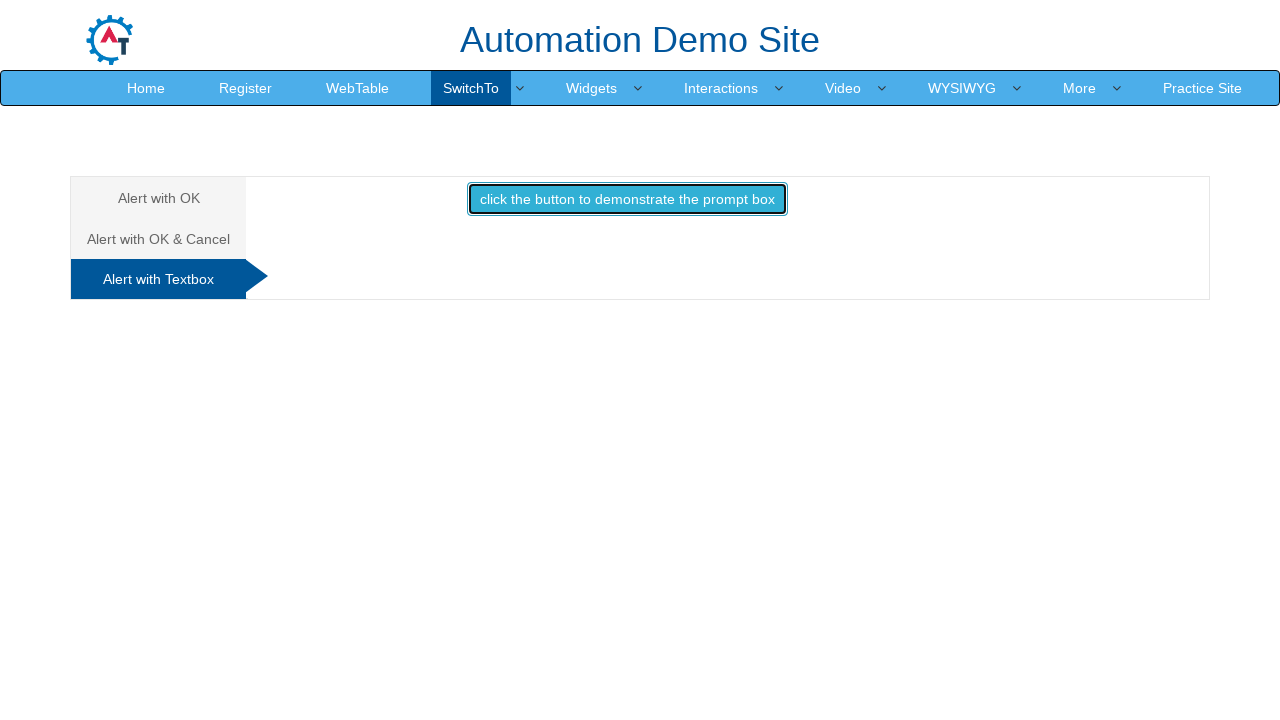